Navigates to Tesla's website and then to the Model S page, capturing page information along the way

Starting URL: https://www.tesla.com/

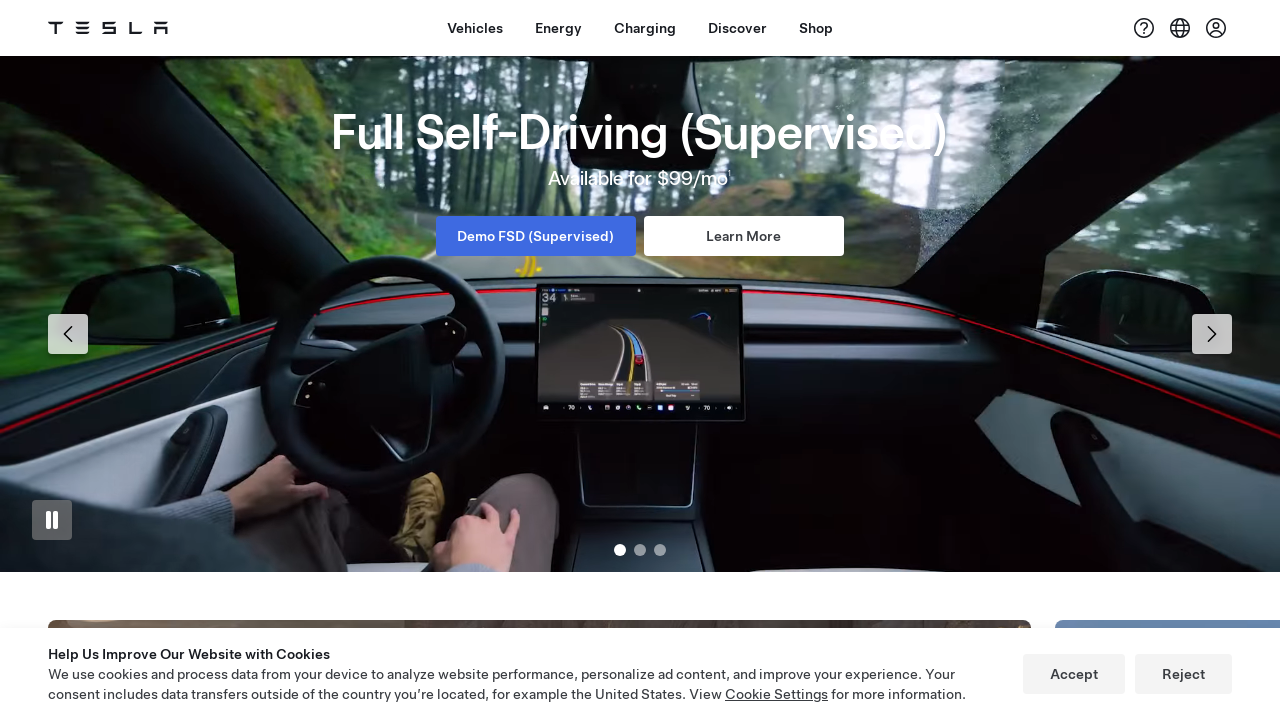

Navigated to Tesla Model S page at https://www.tesla.com/models
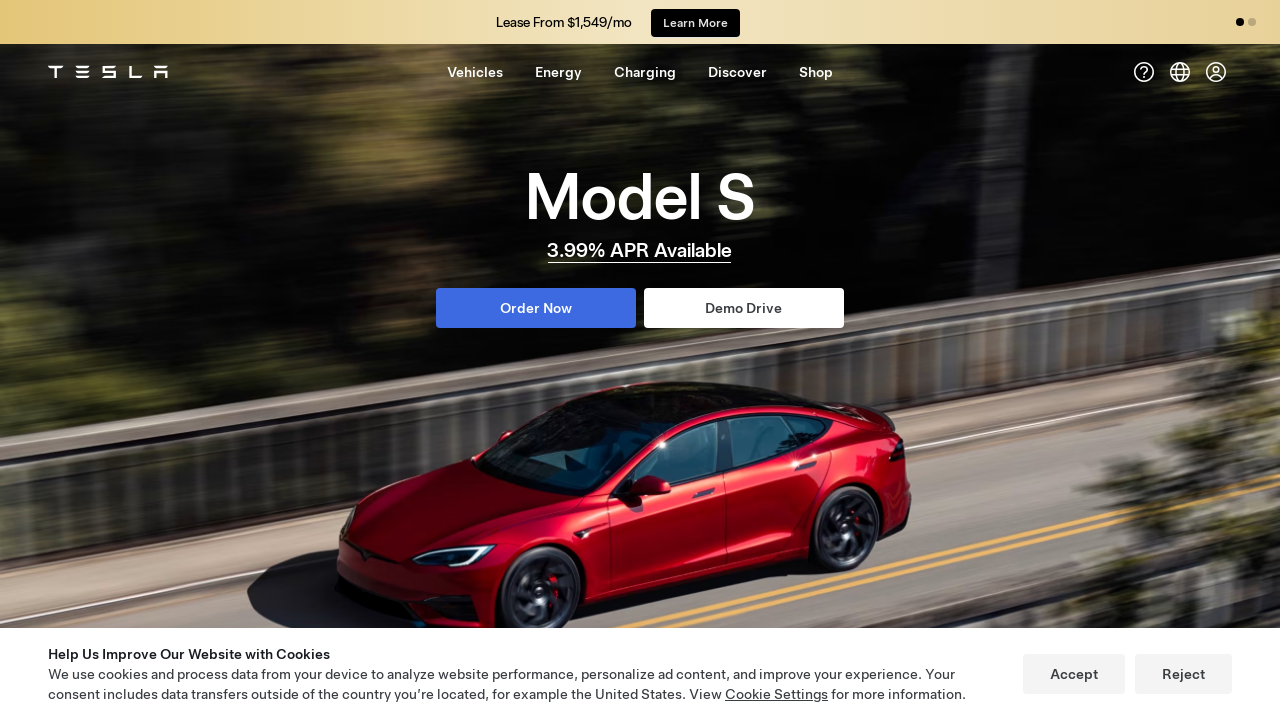

Retrieved page title: Model S - Luxury Electric Sedan | Tesla
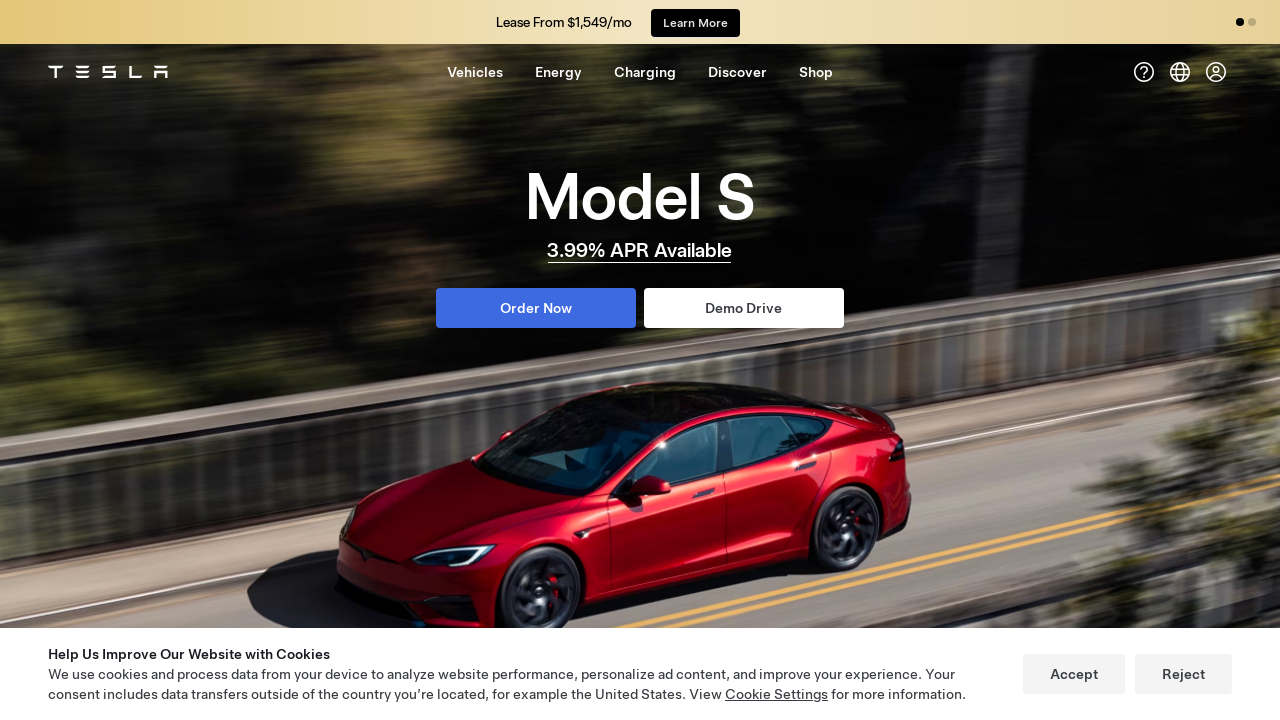

Retrieved current URL: https://www.tesla.com/models
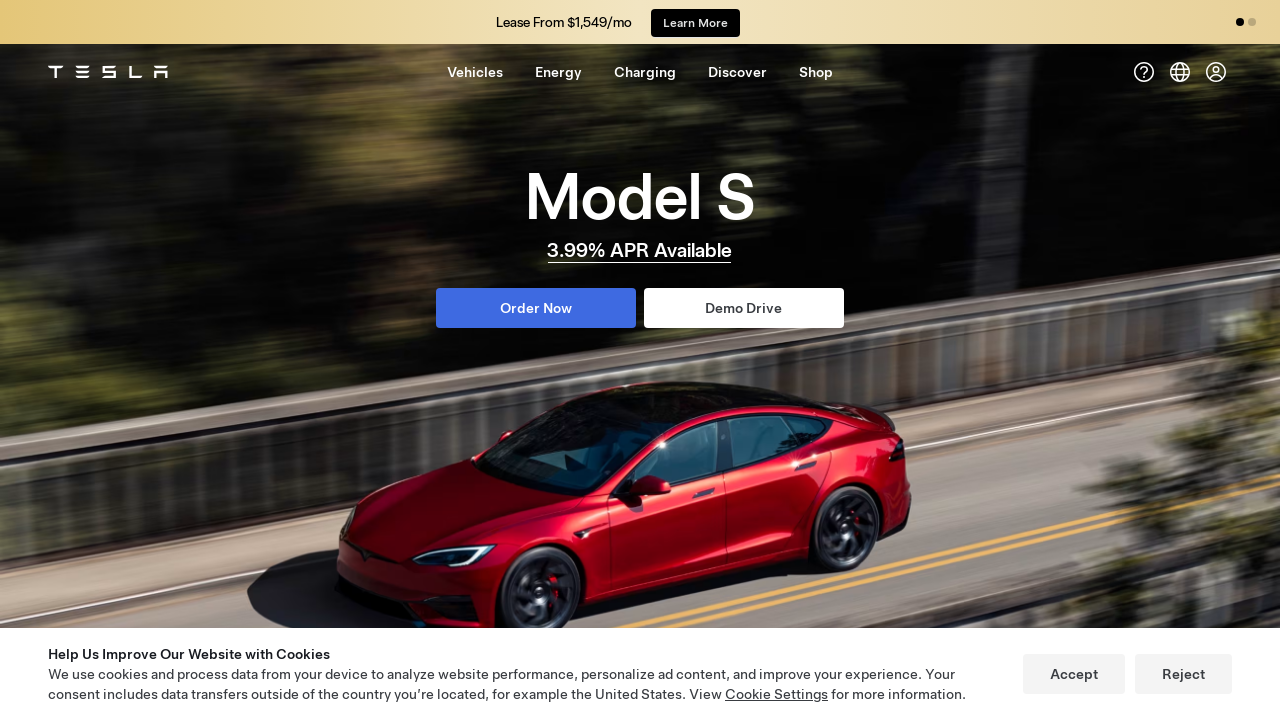

Retrieved page HTML content
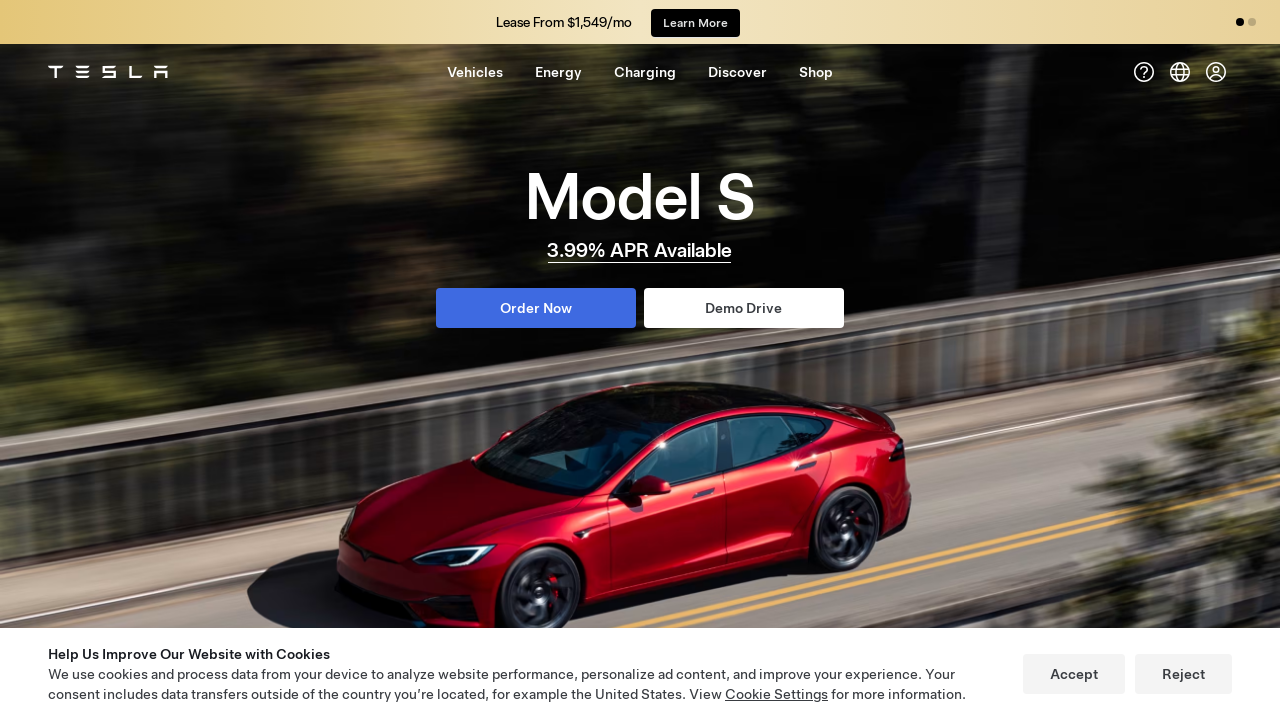

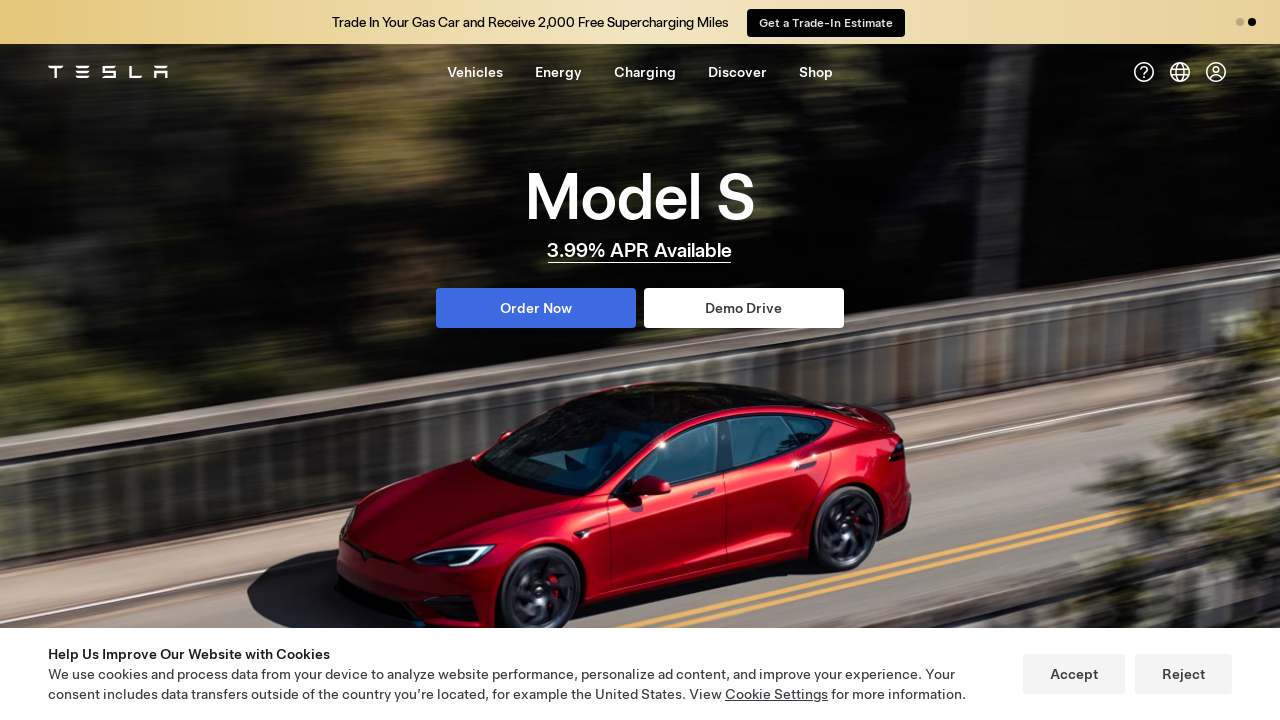